Clicks on a submit button on the demo page

Starting URL: https://artoftesting.com/samplesiteforselenium

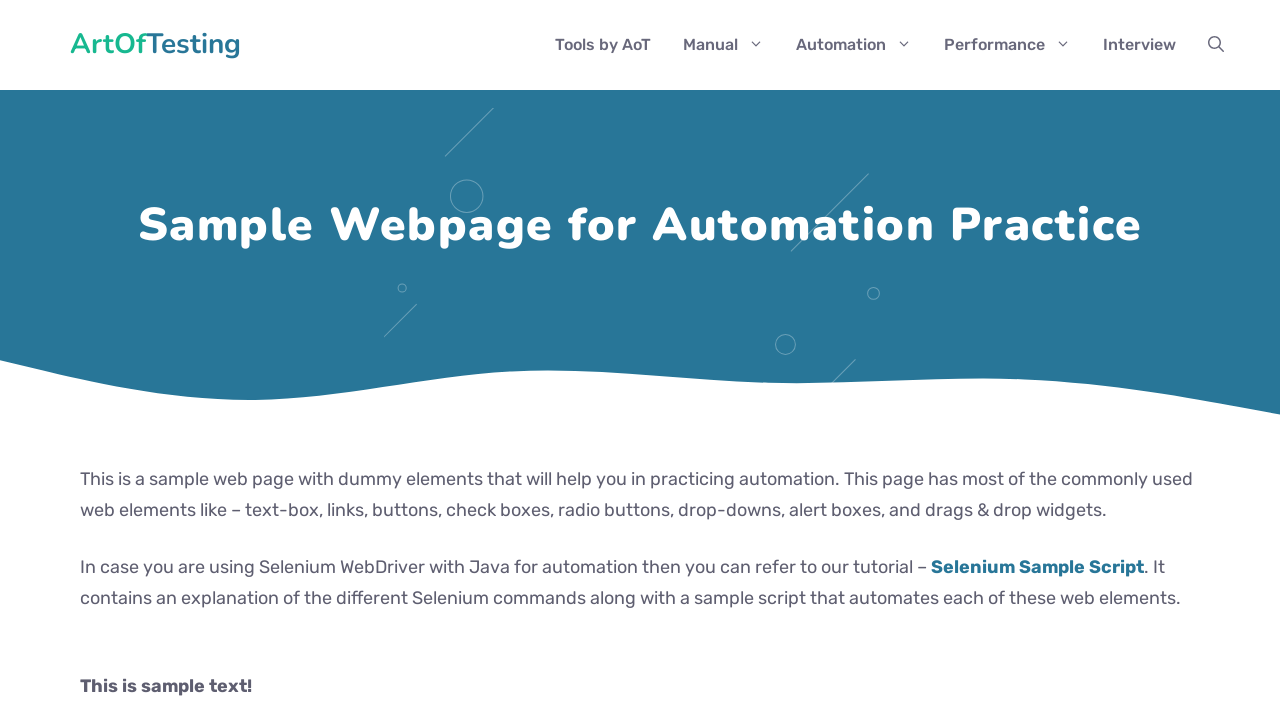

Clicked the submit button on the demo page at (202, 360) on button[id*='idOfButton']
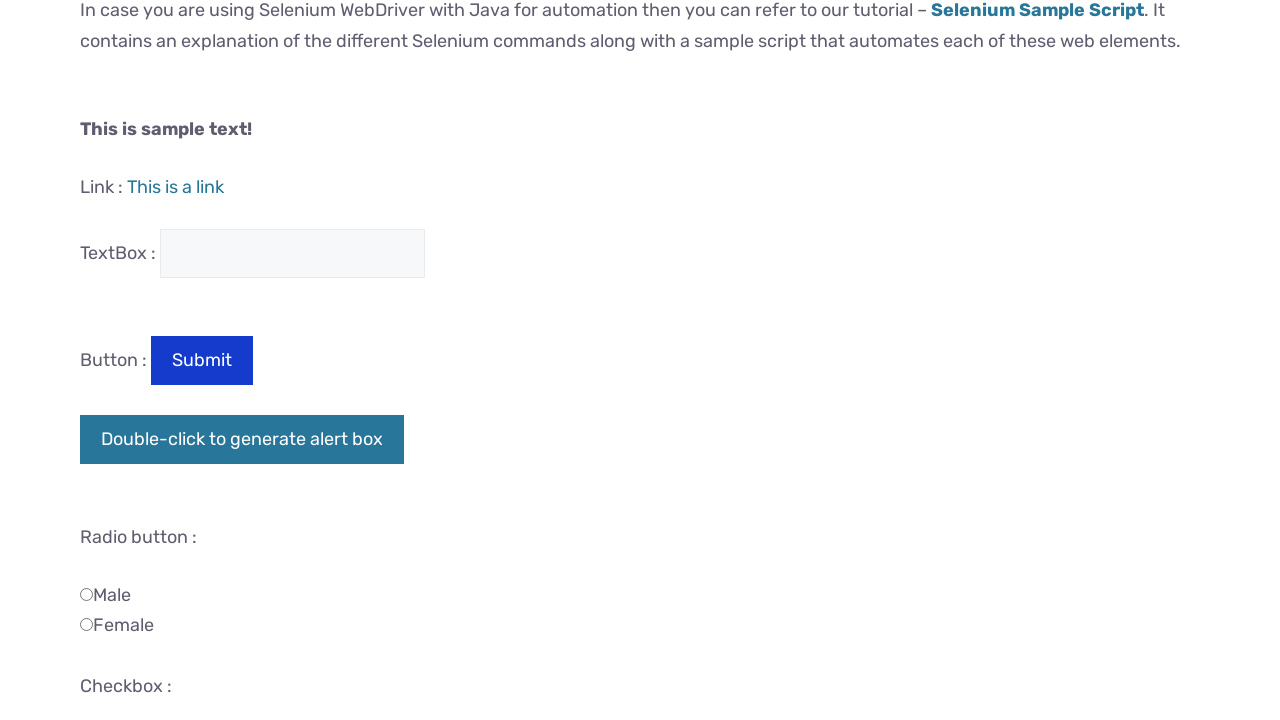

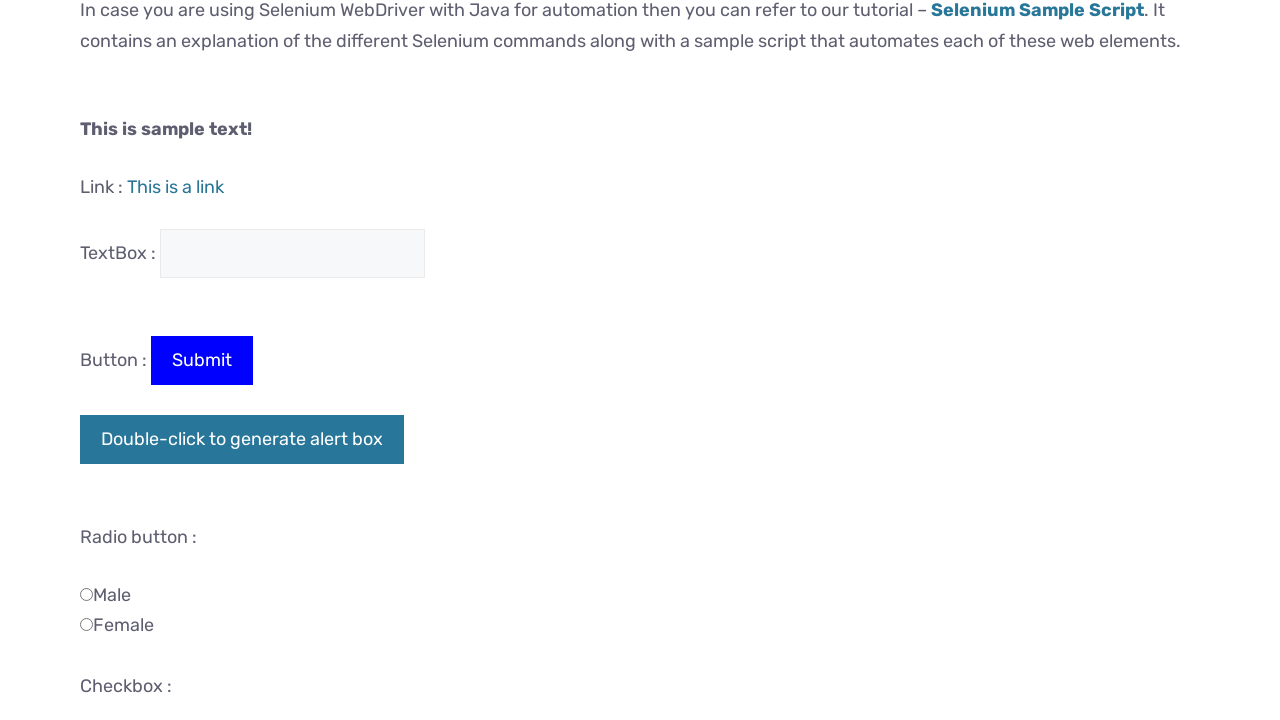